Tests hover functionality by hovering over an avatar element and verifying that a caption becomes visible after the hover action.

Starting URL: http://the-internet.herokuapp.com/hovers

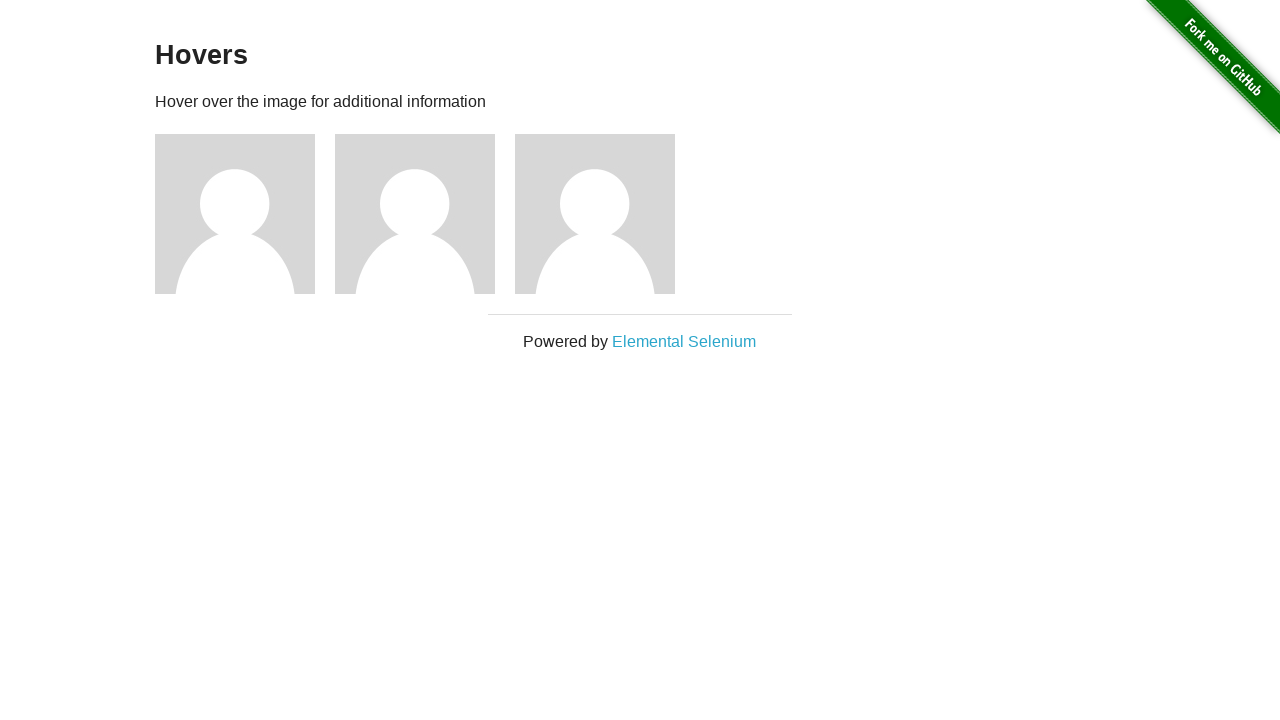

Located the first avatar figure element
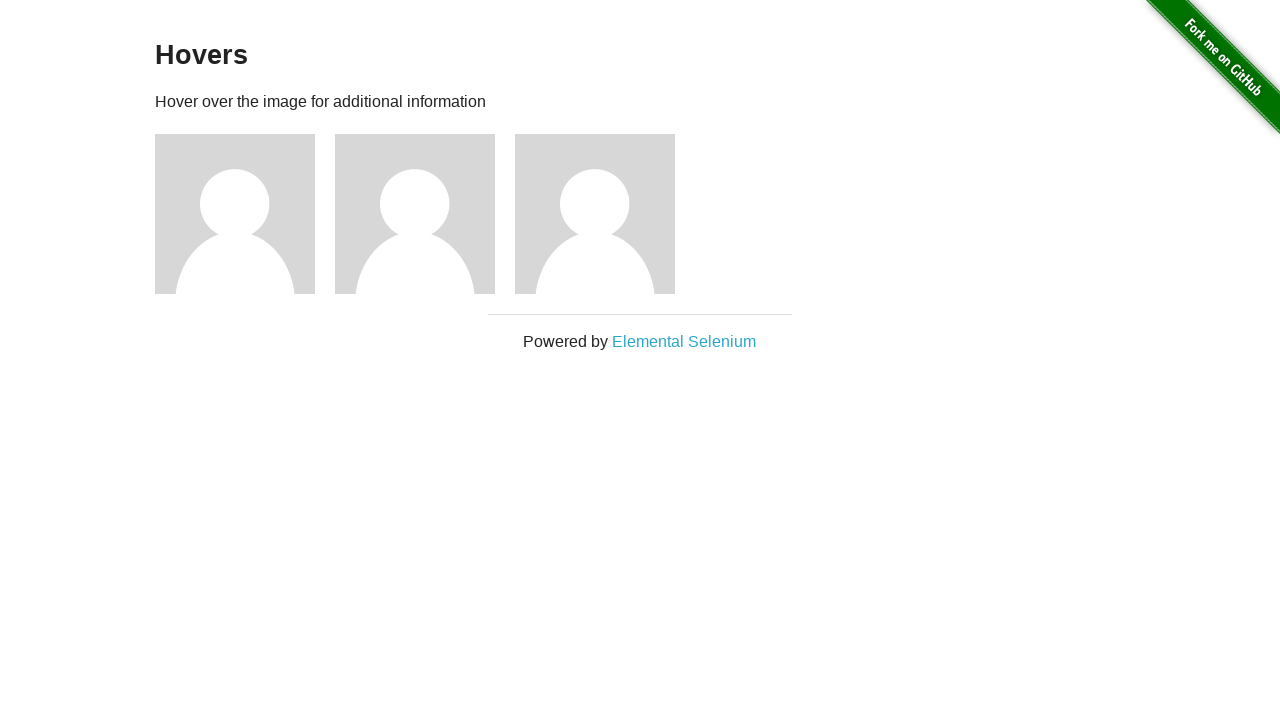

Hovered over the avatar element at (245, 214) on .figure >> nth=0
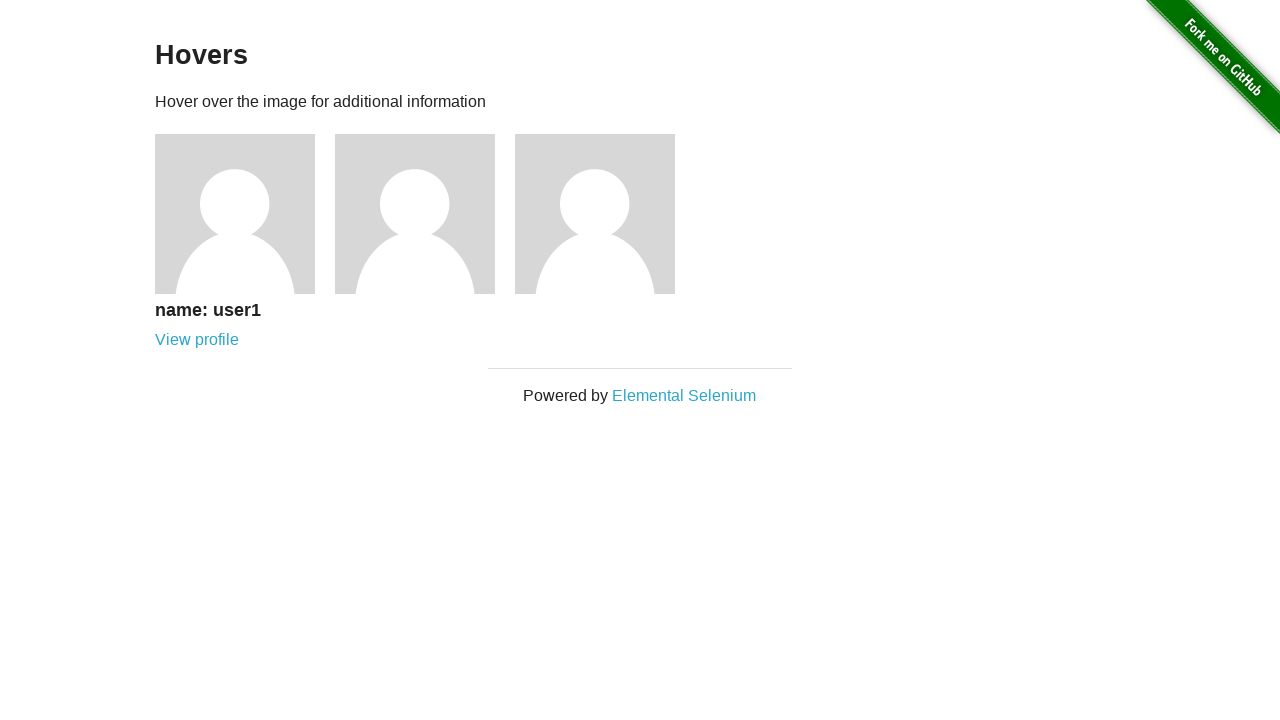

Located the caption element
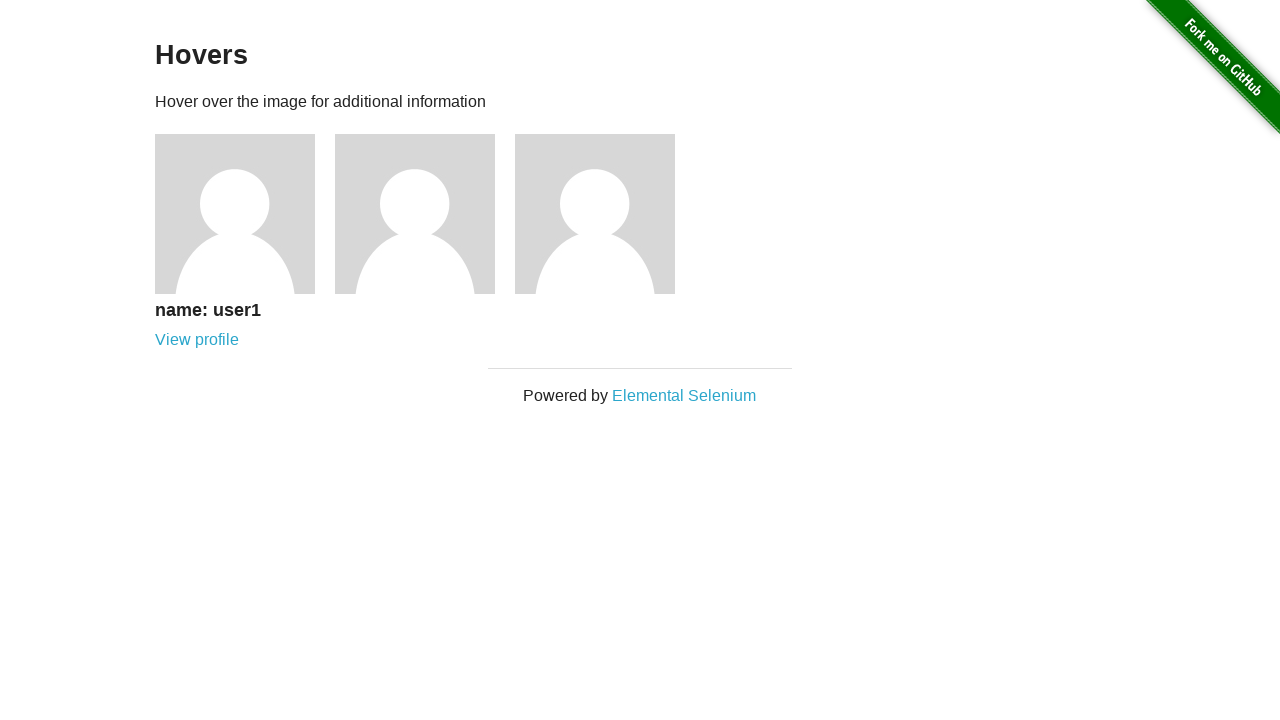

Verified that caption is visible after hover
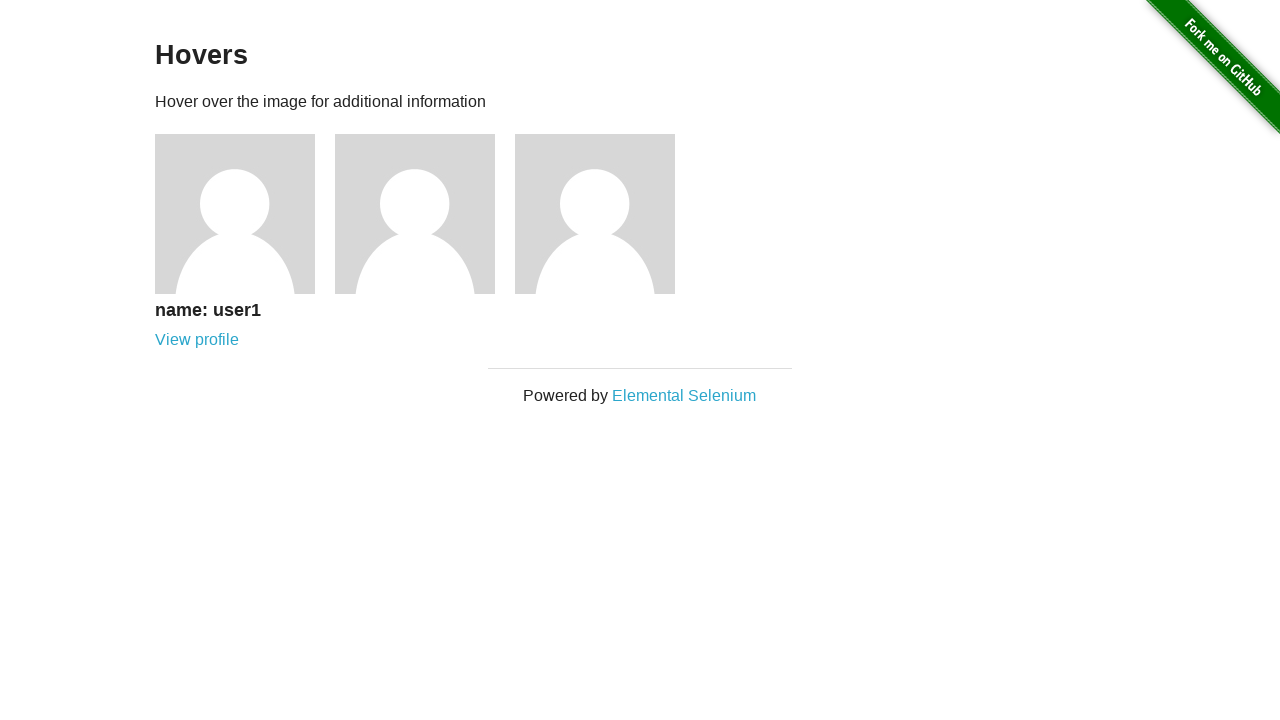

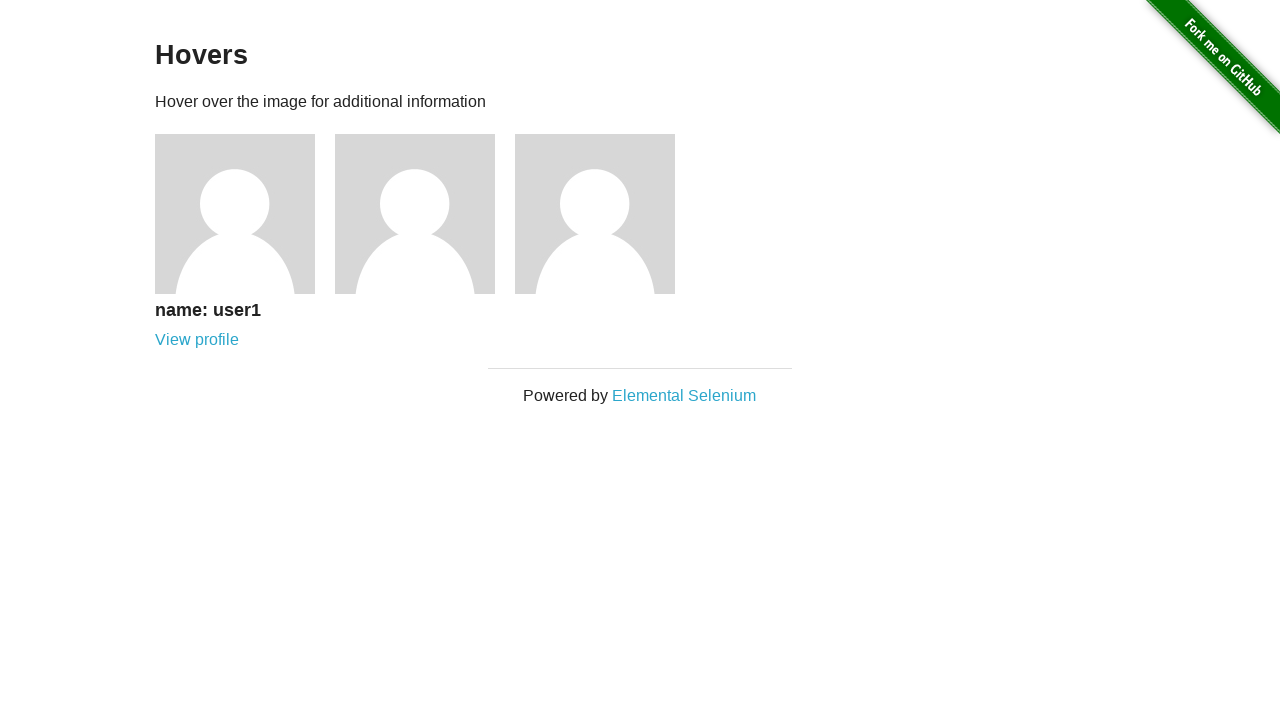